Tests filtering to display only active (non-completed) todo items.

Starting URL: https://demo.playwright.dev/todomvc

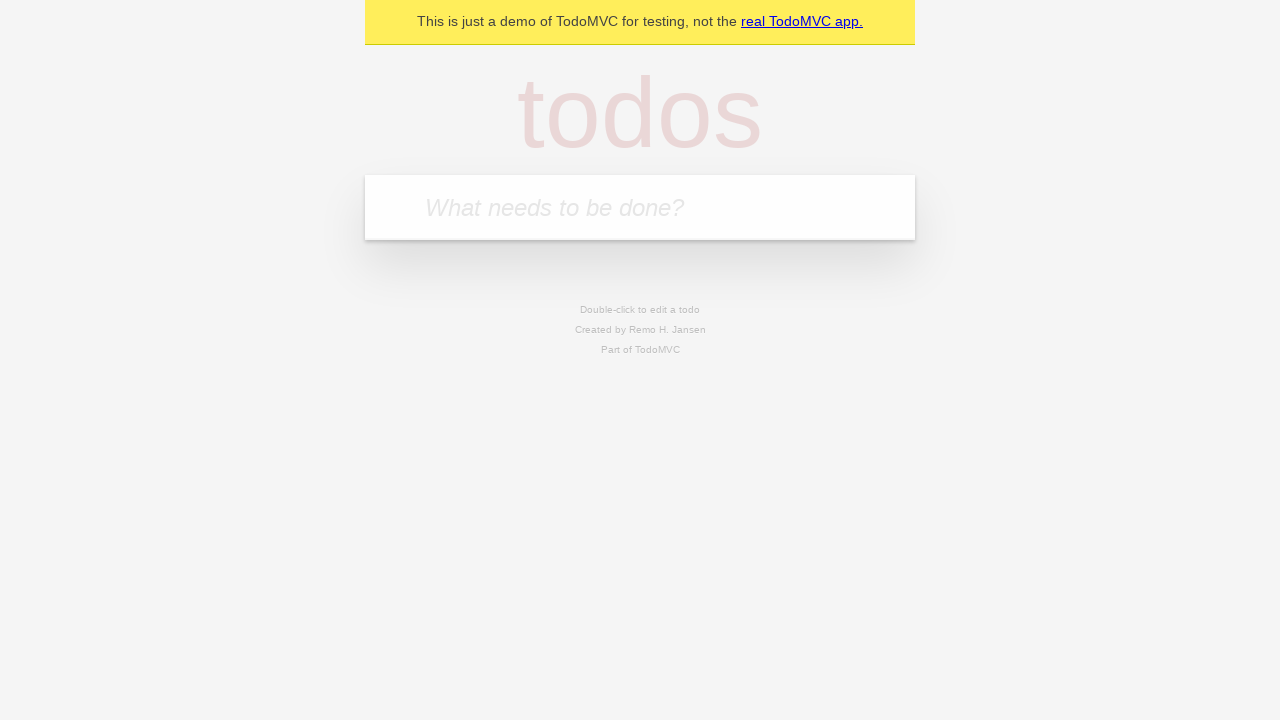

Filled new todo input with 'buy some cheese' on .new-todo
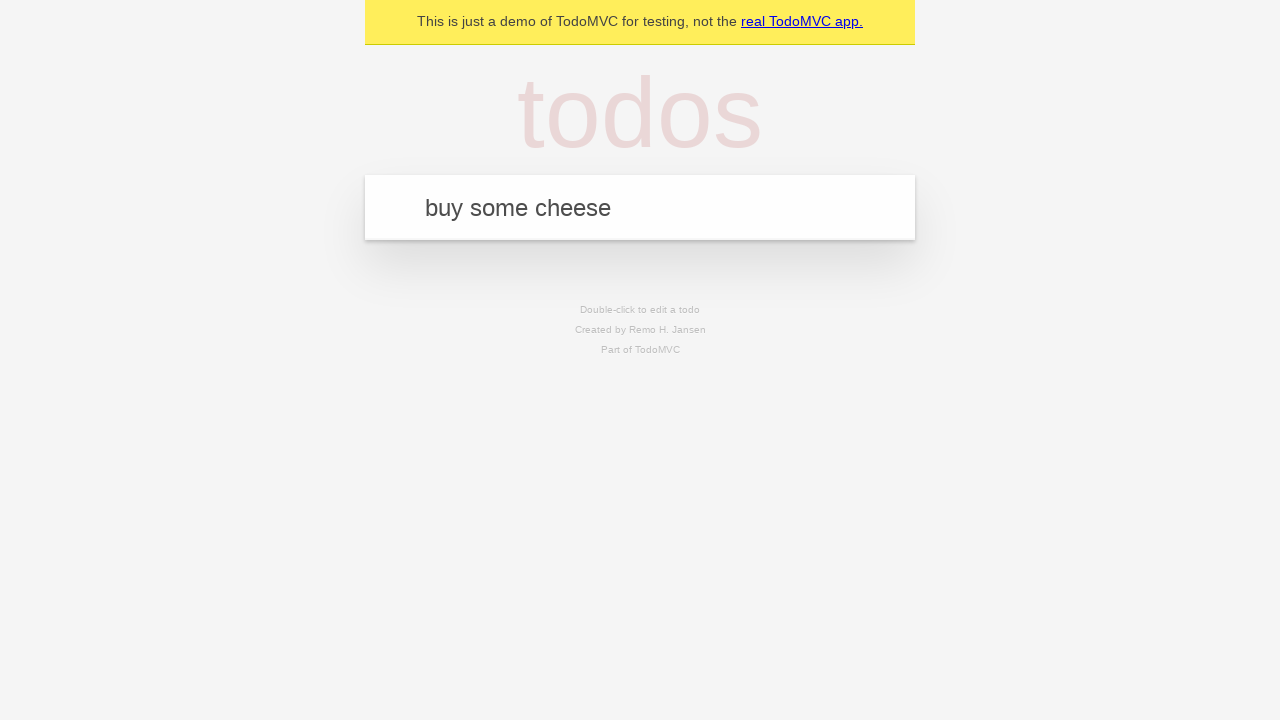

Pressed Enter to create first todo item on .new-todo
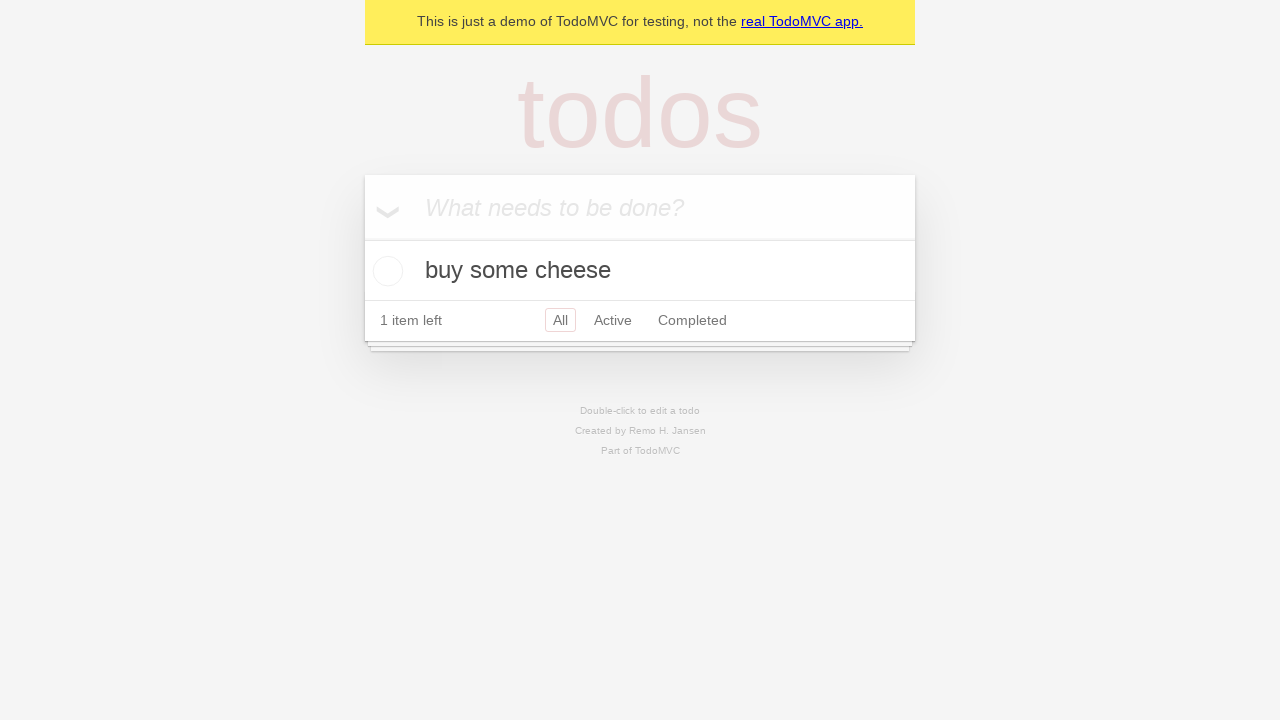

Filled new todo input with 'feed the cat' on .new-todo
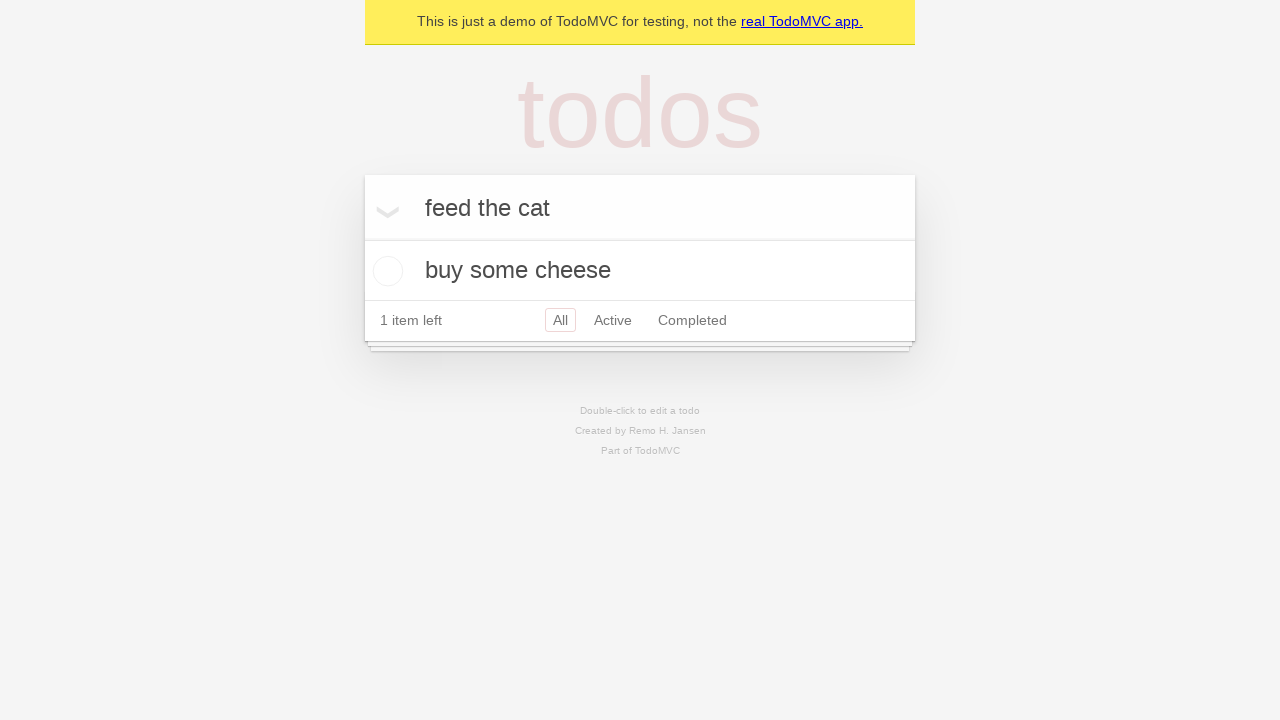

Pressed Enter to create second todo item on .new-todo
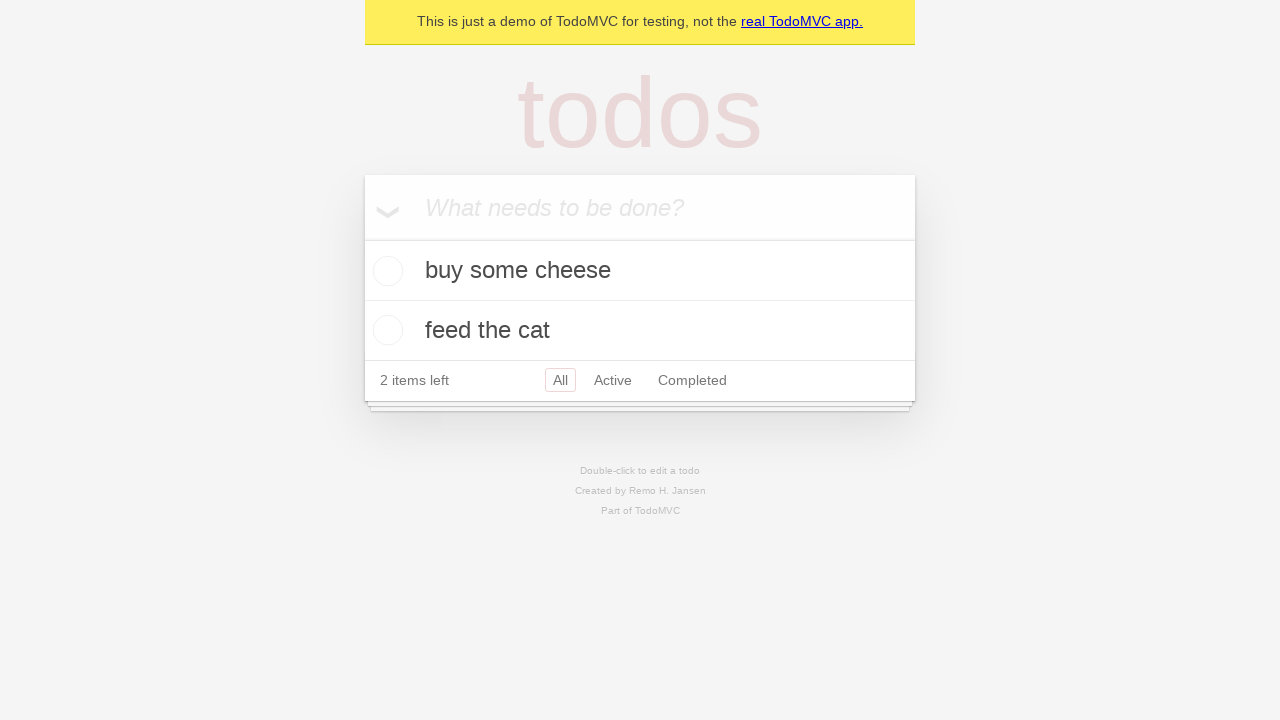

Filled new todo input with 'book a doctors appointment' on .new-todo
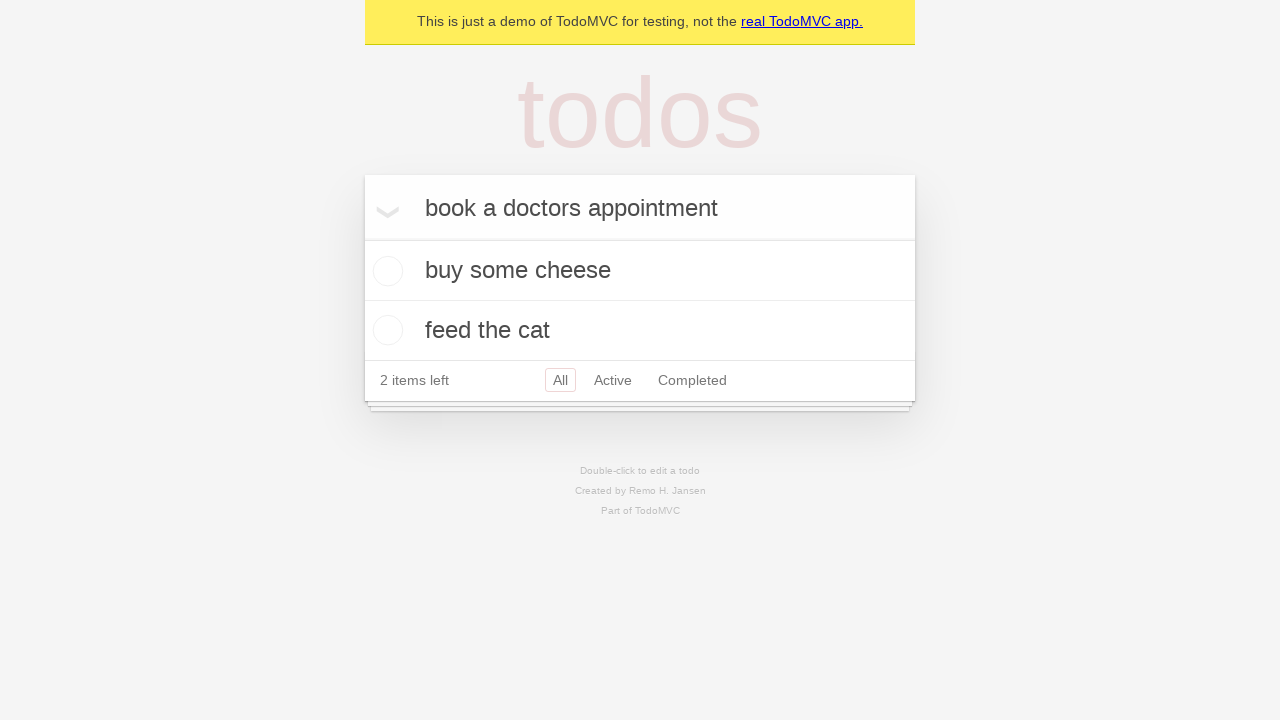

Pressed Enter to create third todo item on .new-todo
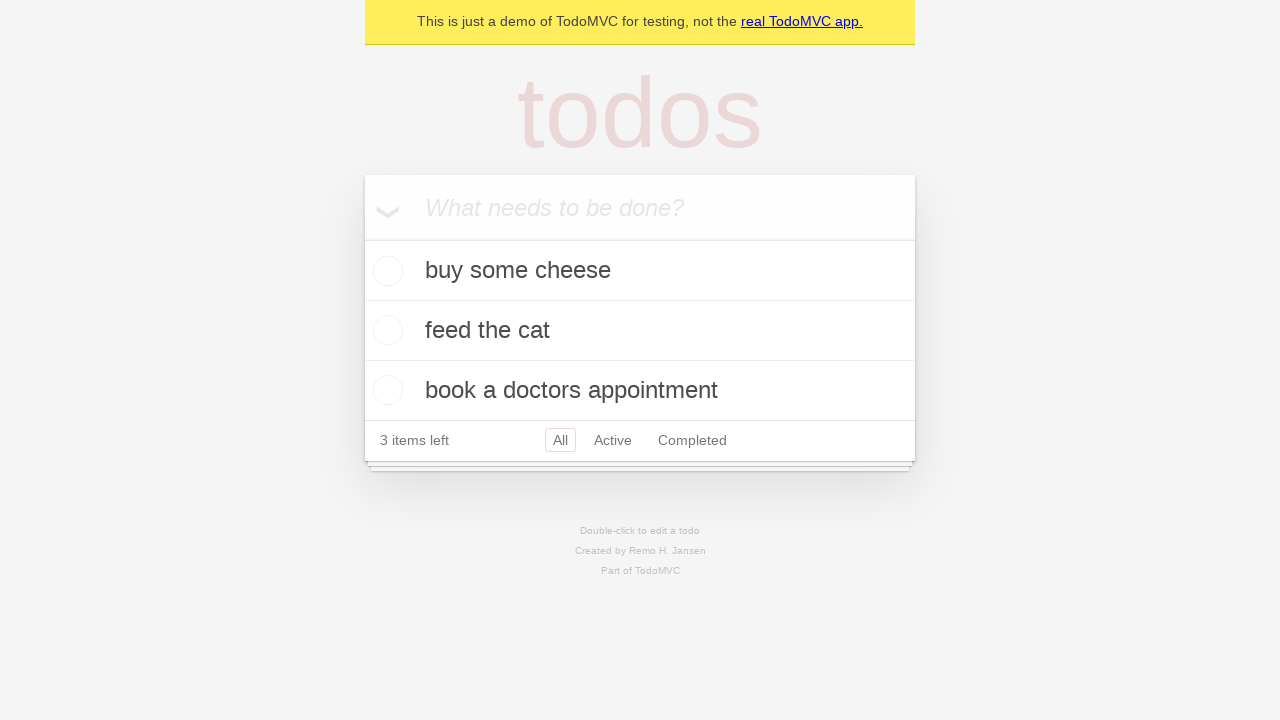

Checked the second todo item to mark it as completed at (385, 330) on .todo-list li .toggle >> nth=1
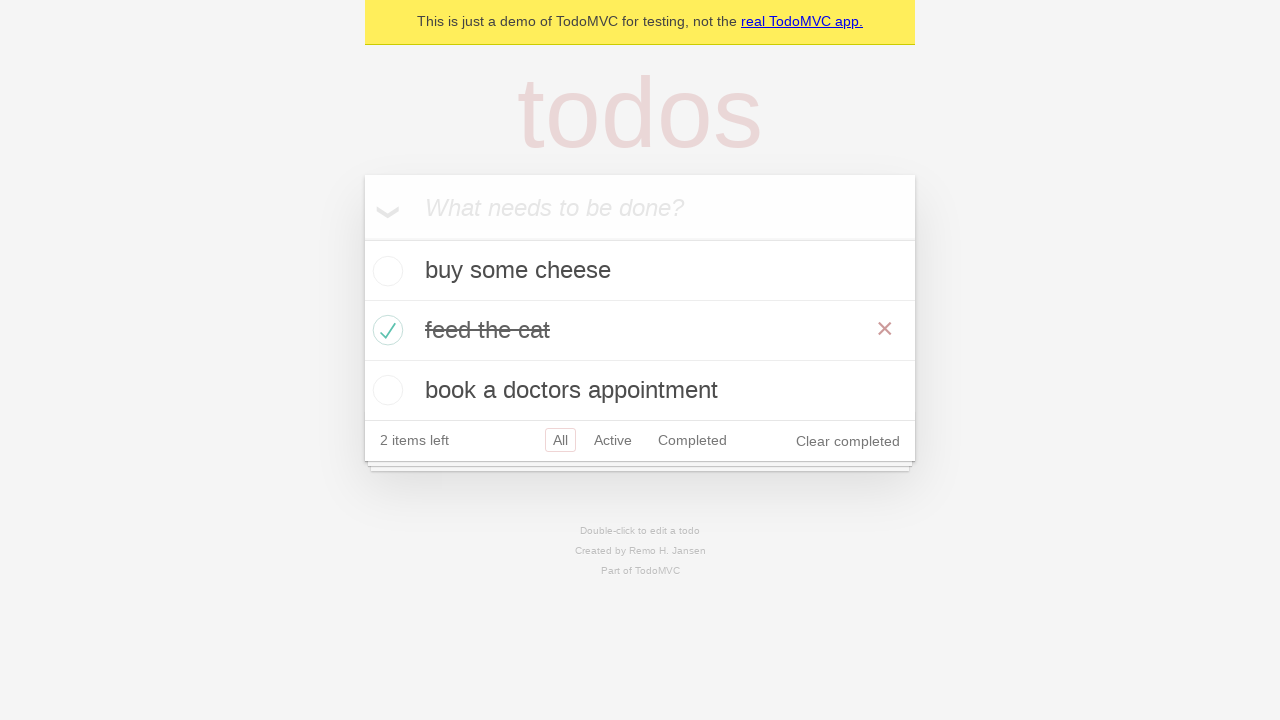

Clicked Active filter to display only active items at (613, 440) on .filters >> text=Active
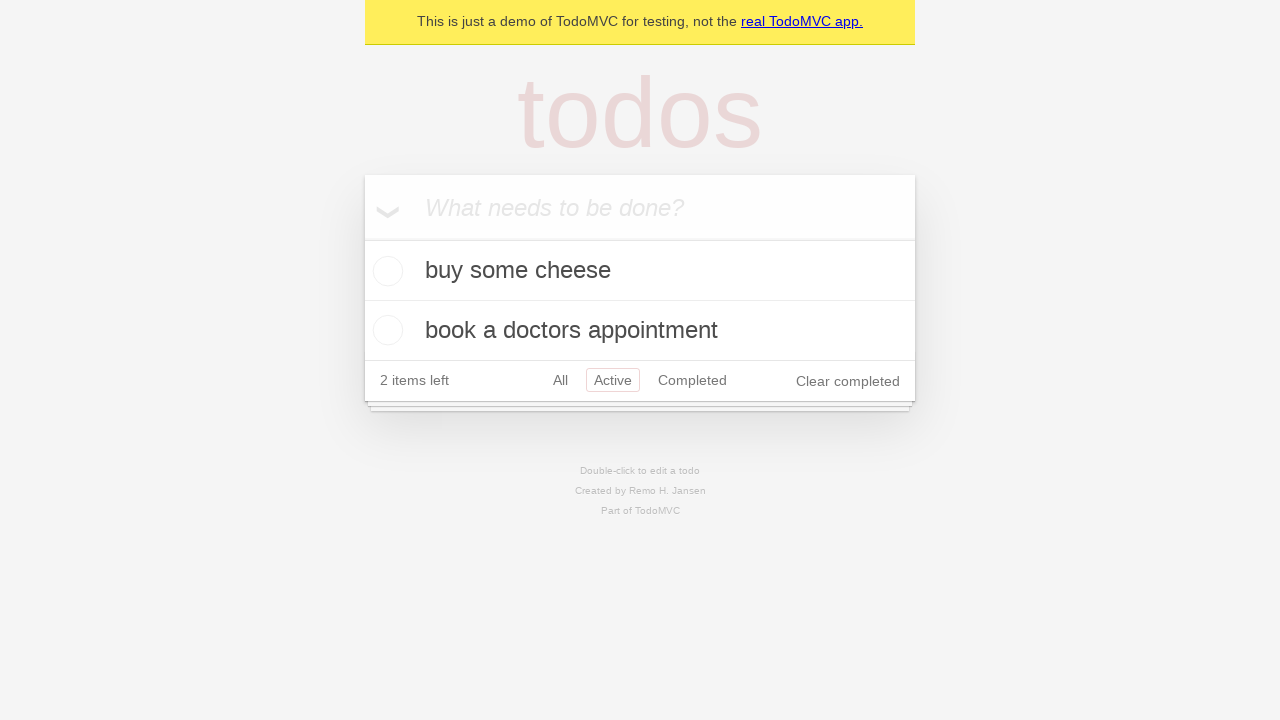

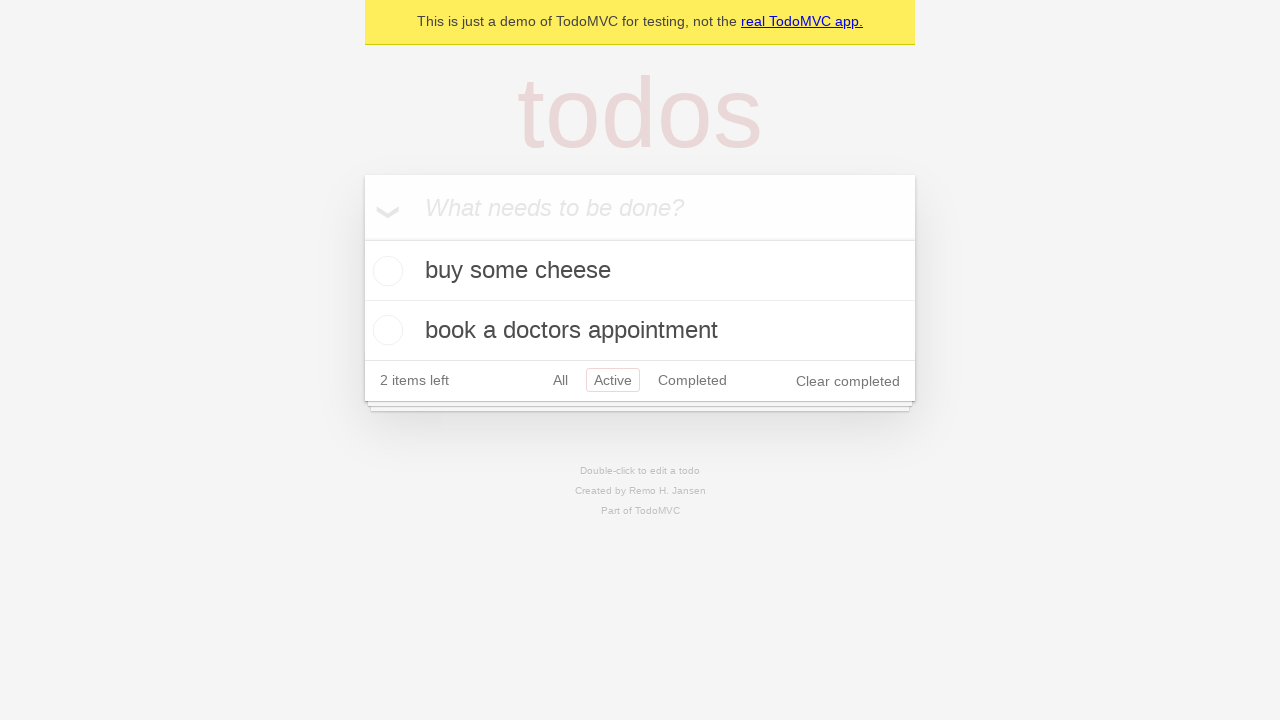